Tests the Add/Remove Elements functionality by clicking the Add Element button, verifying the Delete button appears, clicking Delete, and verifying the page heading is still visible.

Starting URL: https://the-internet.herokuapp.com/add_remove_elements/

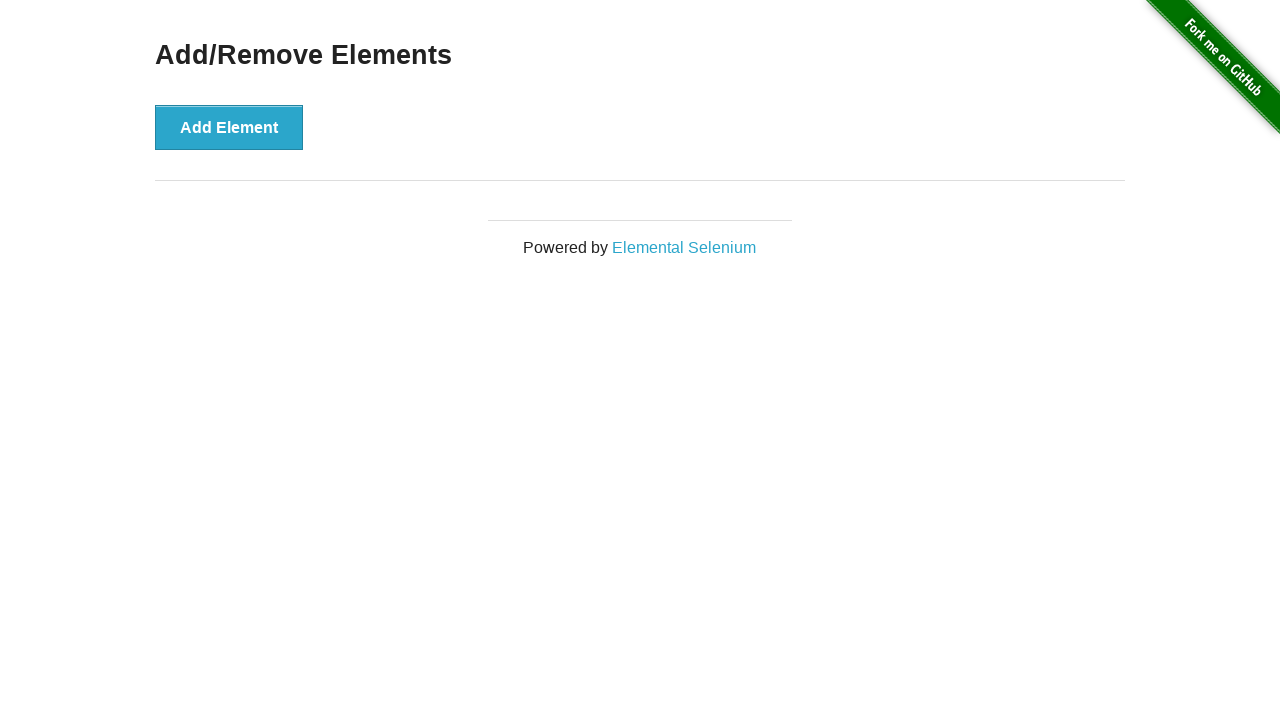

Clicked the 'Add Element' button at (229, 127) on xpath=//*[text()='Add Element']
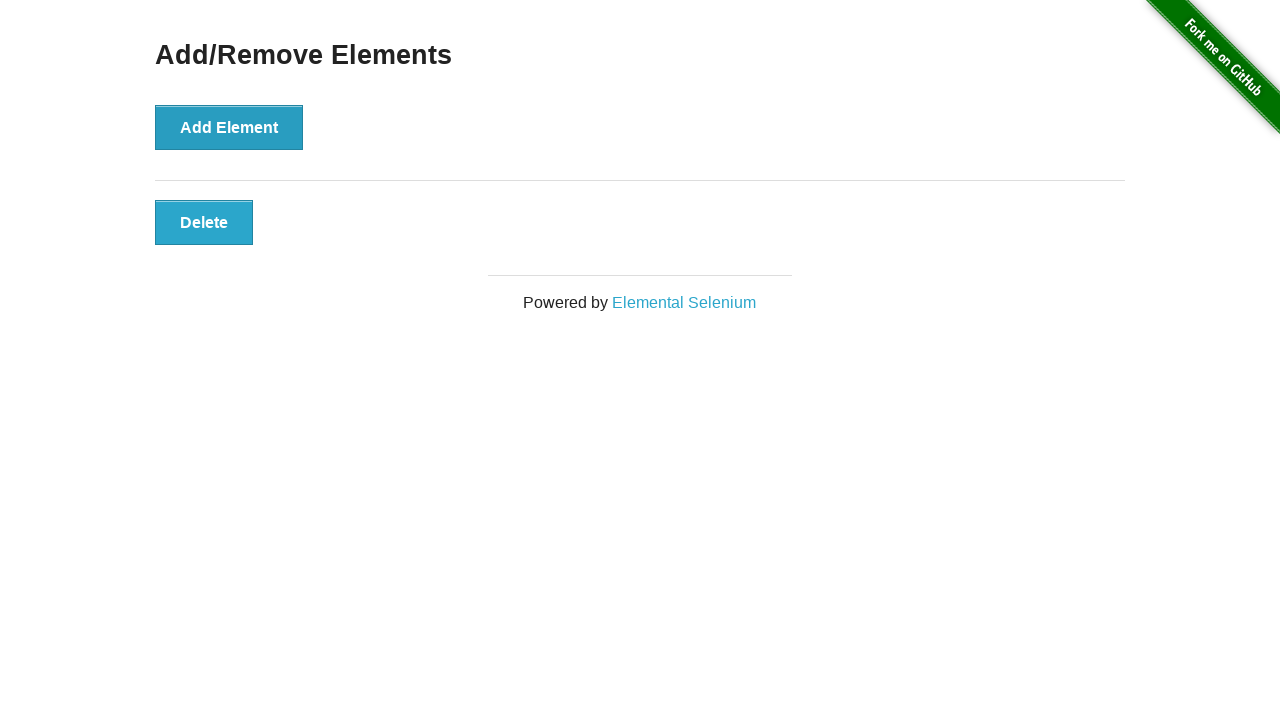

Delete button appeared and is visible
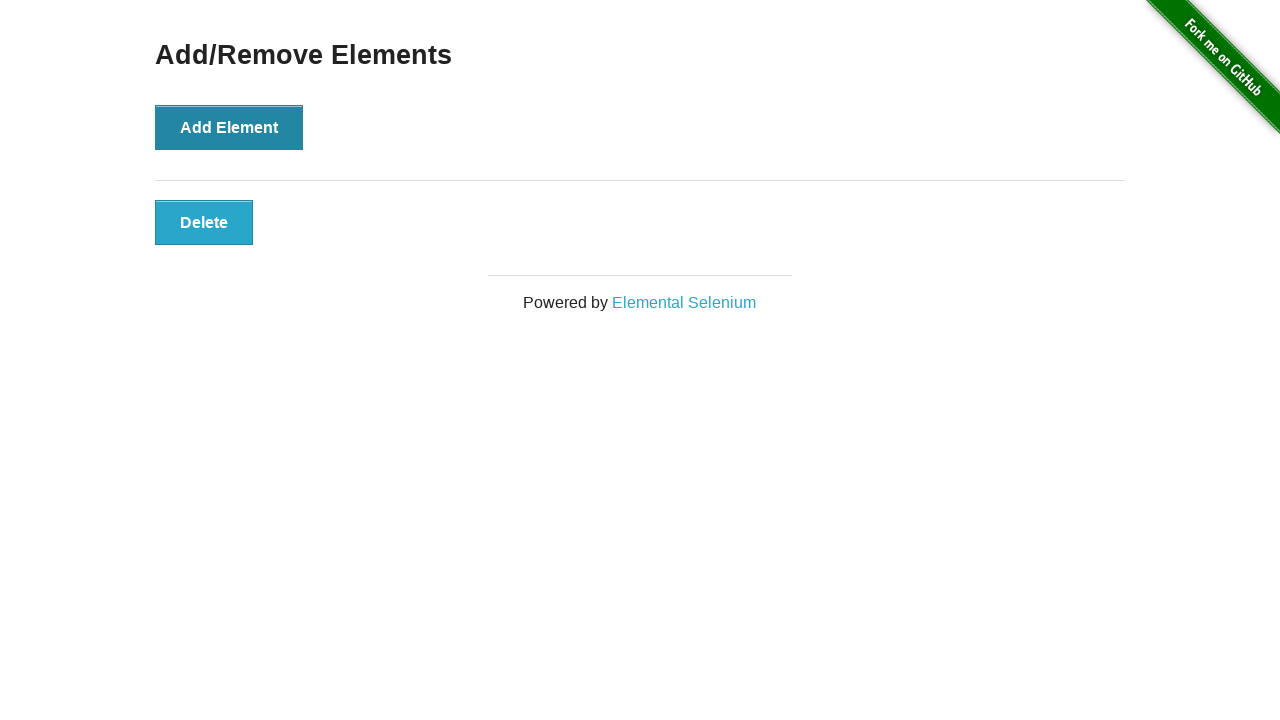

Clicked the Delete button at (204, 222) on xpath=//*[@onclick='deleteElement()']
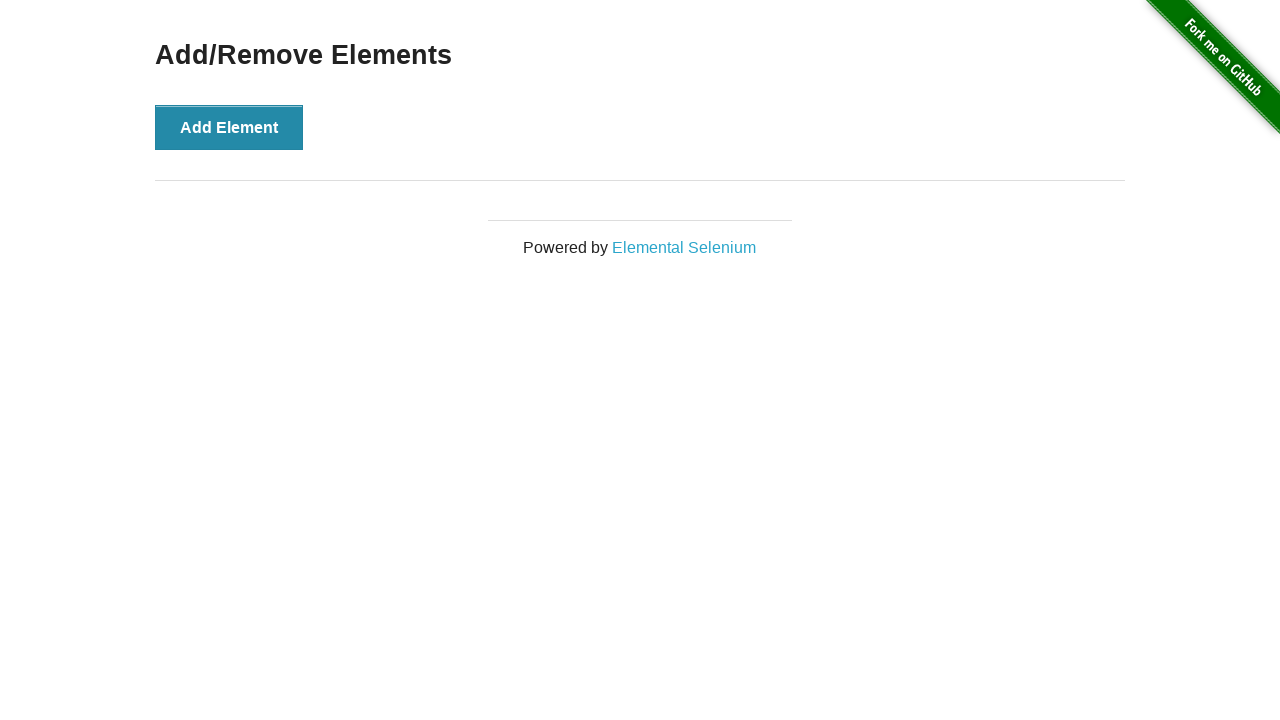

Verified that the 'Add/Remove Elements' heading is still visible
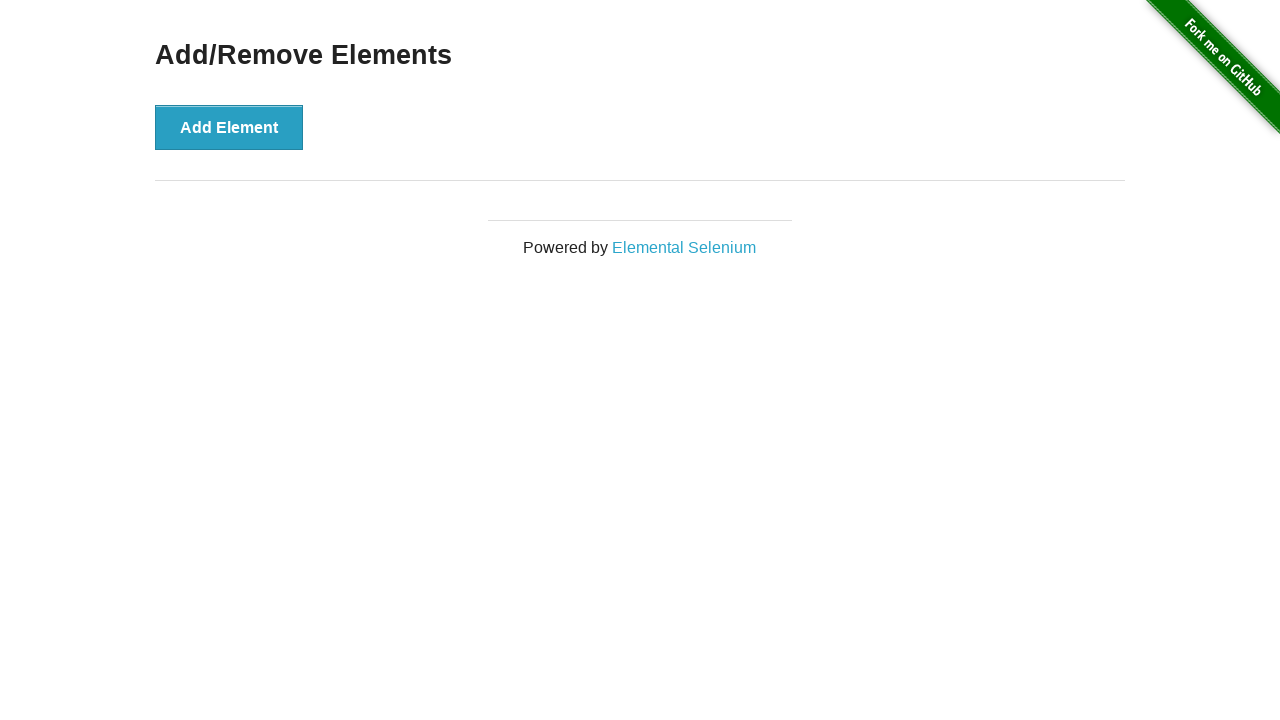

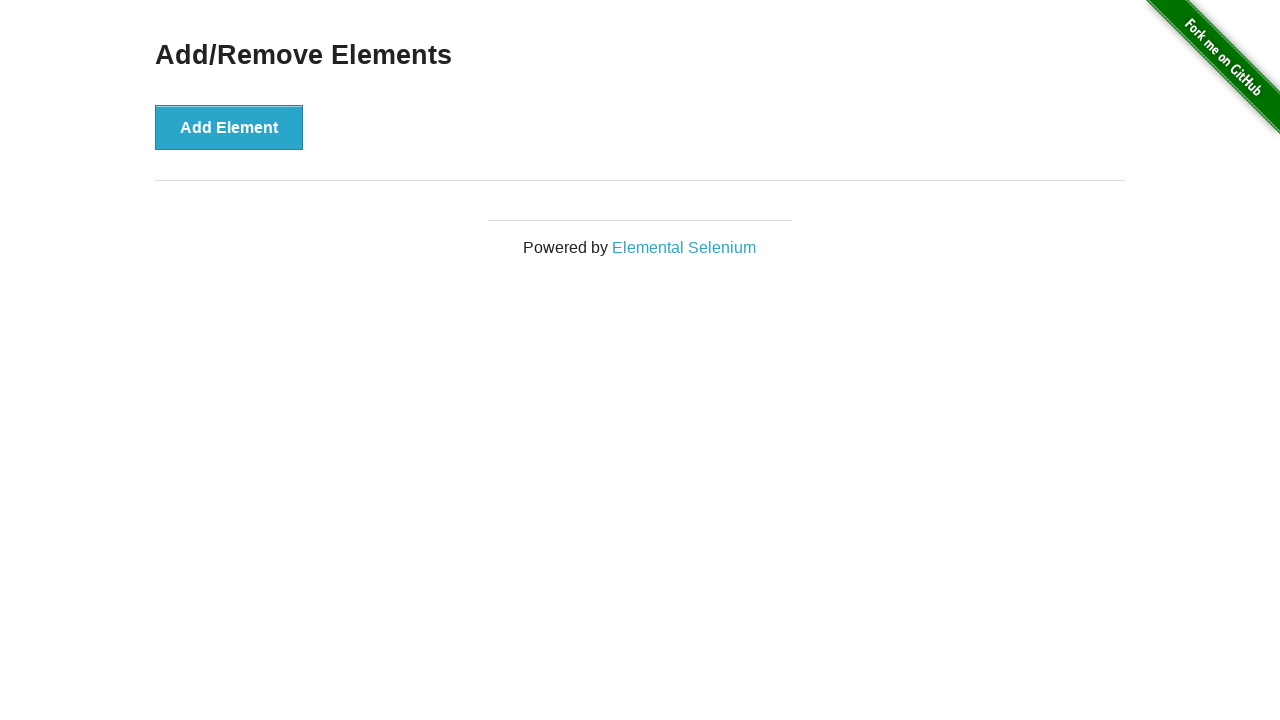